Tests drag and drop functionality on jQuery UI demo page by dragging an element from source to target within an iframe, then navigating to the Button link

Starting URL: https://jqueryui.com/droppable/

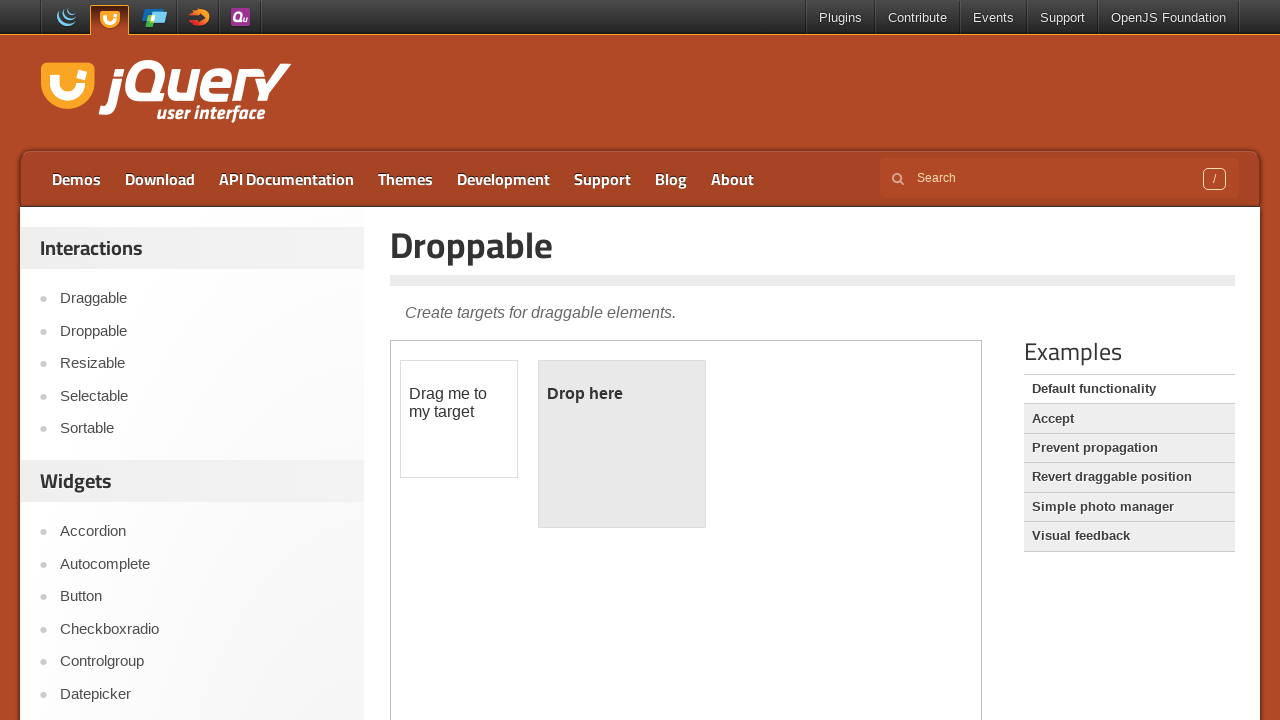

Retrieved all iframes on page - found 1 iframe(s)
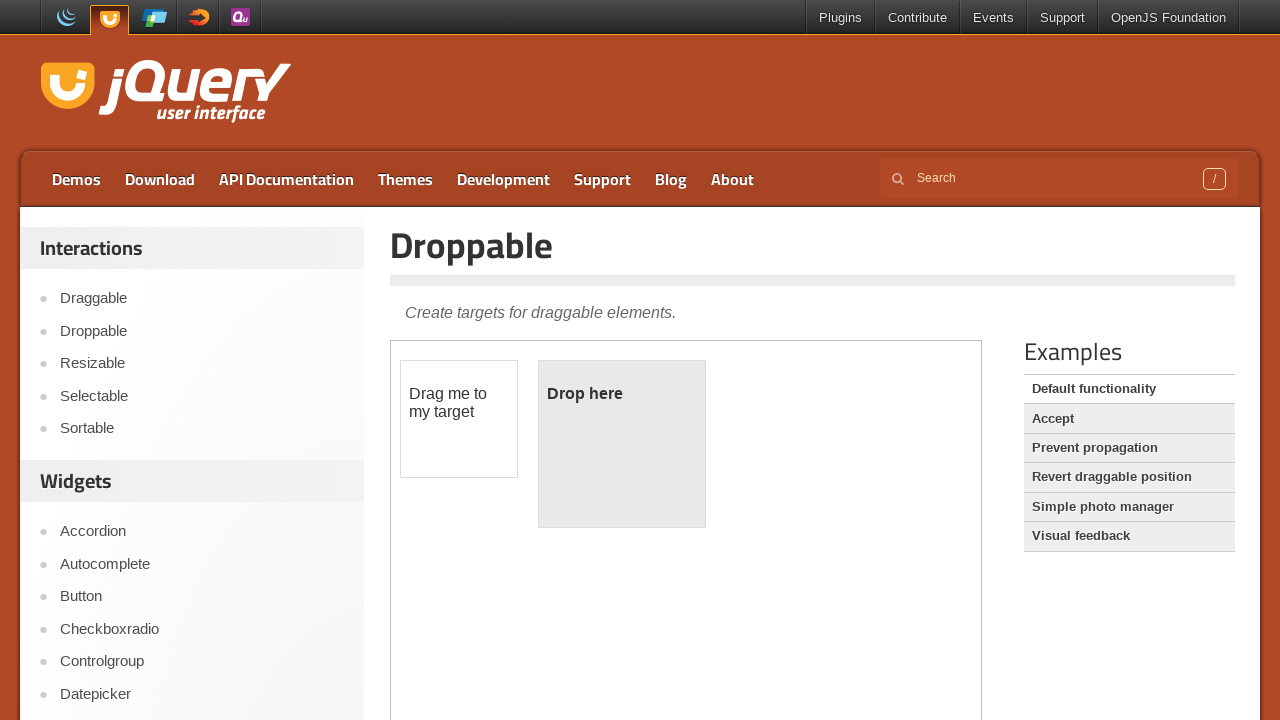

Located first iframe on the page
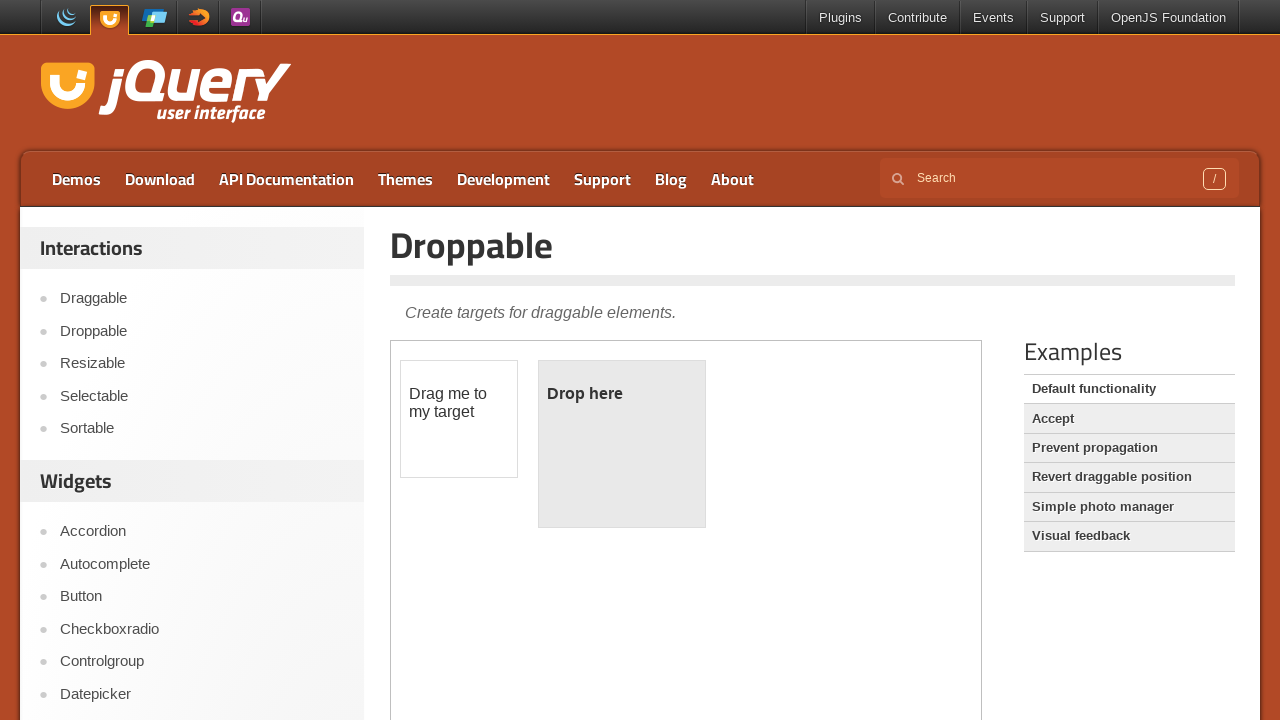

Located draggable element within iframe
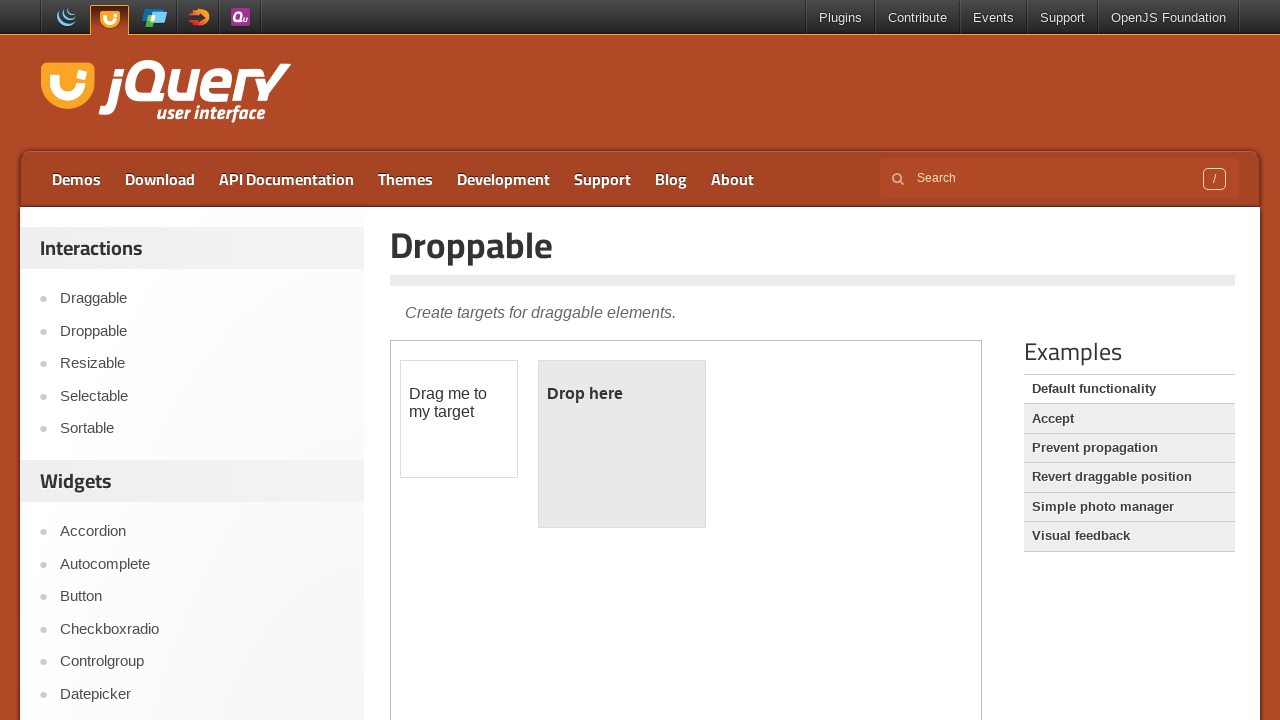

Located droppable target element within iframe
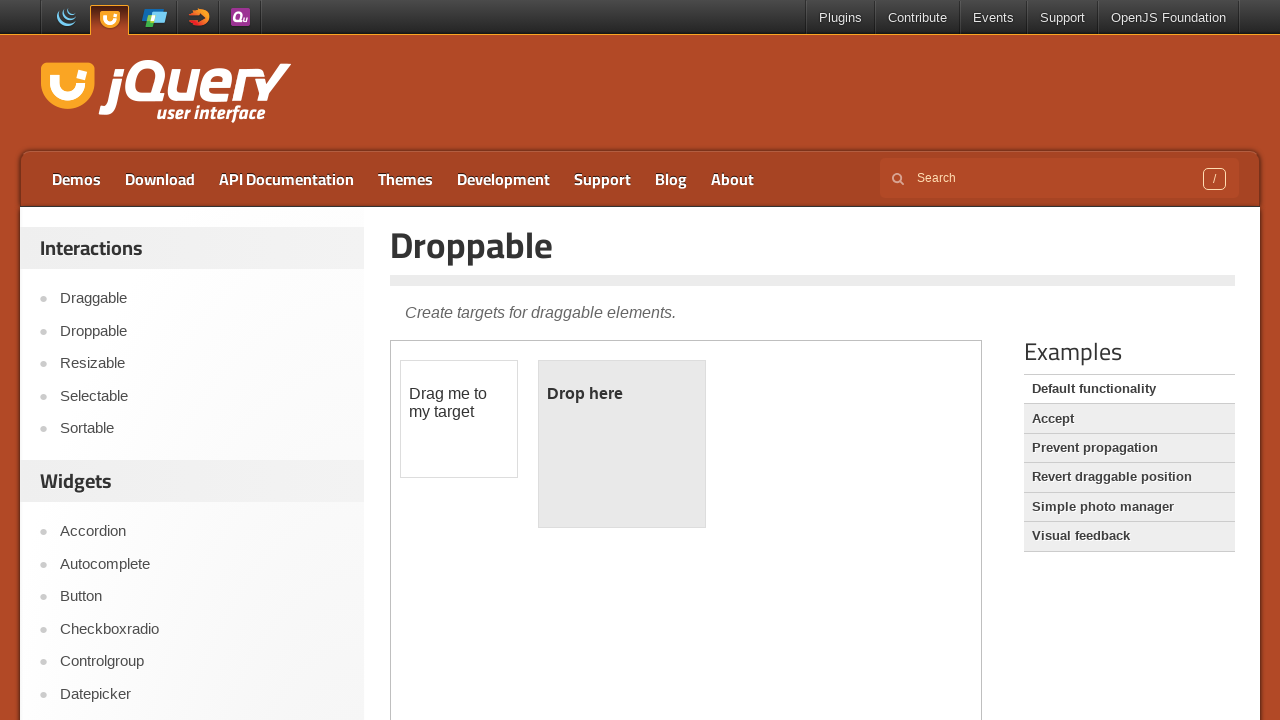

Performed drag and drop of draggable element to droppable target at (622, 444)
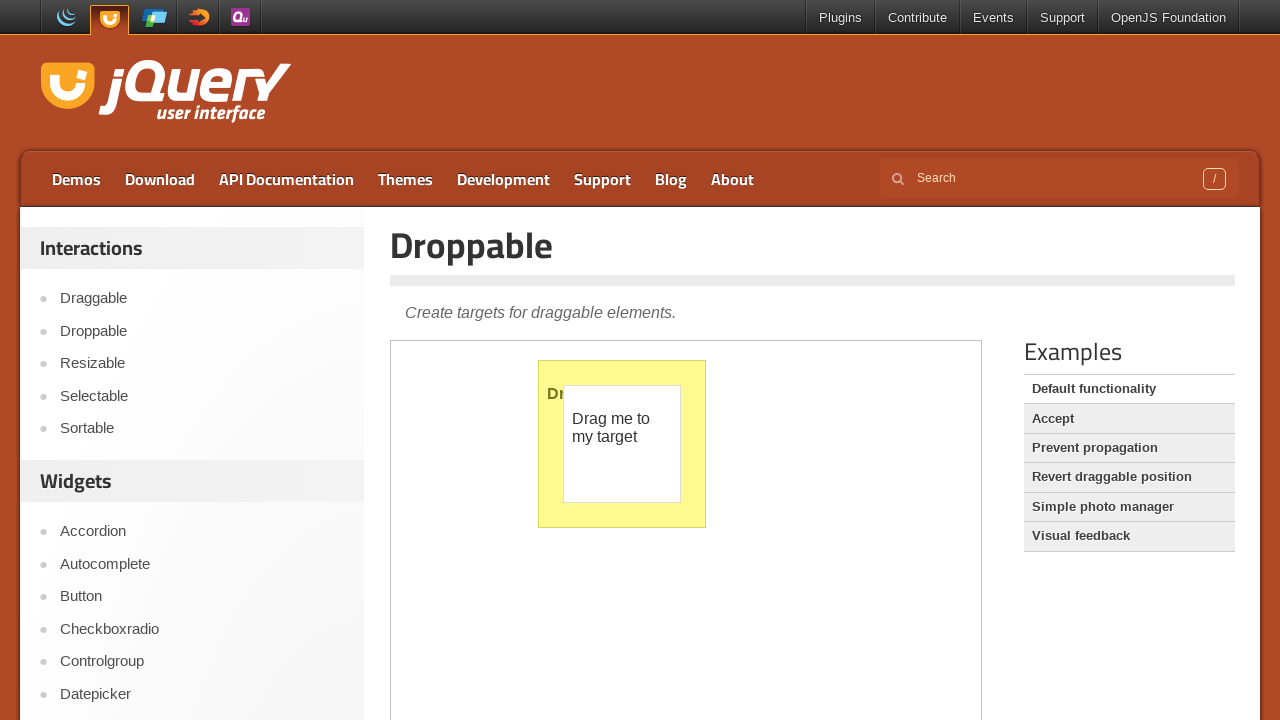

Waited 3 seconds after drag and drop action
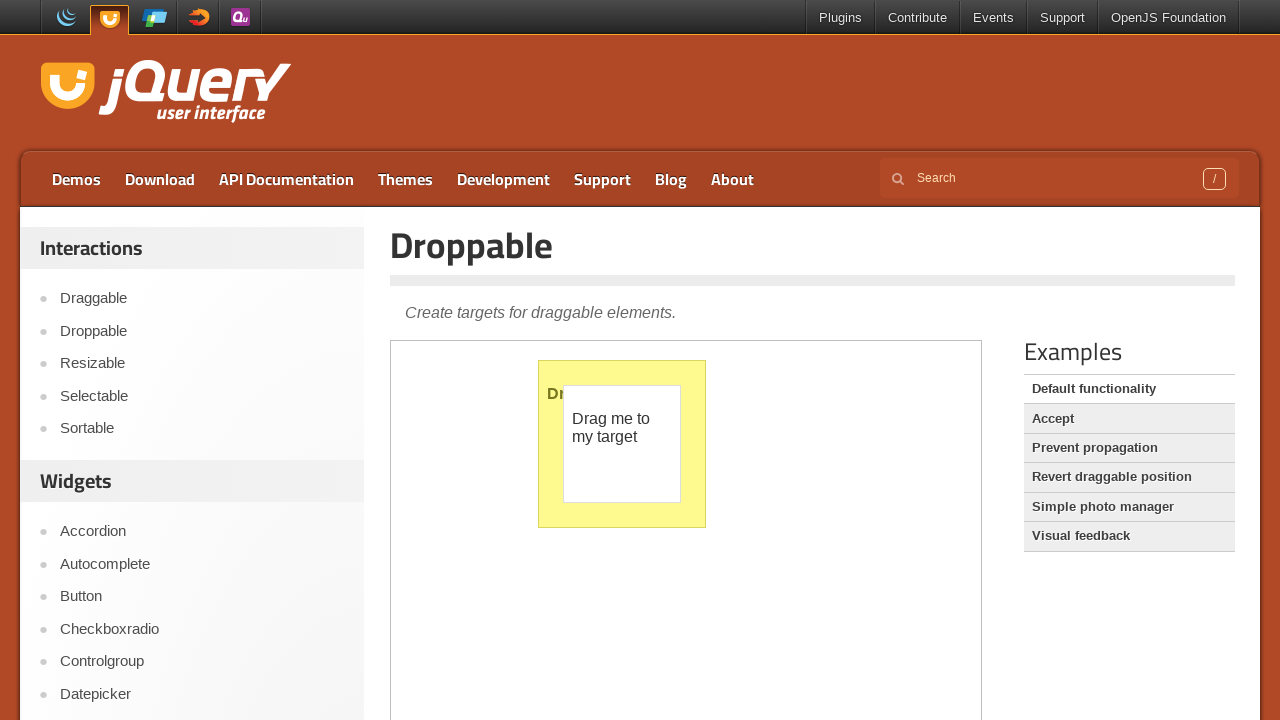

Clicked on Button link outside of iframe at (202, 597) on text=Button
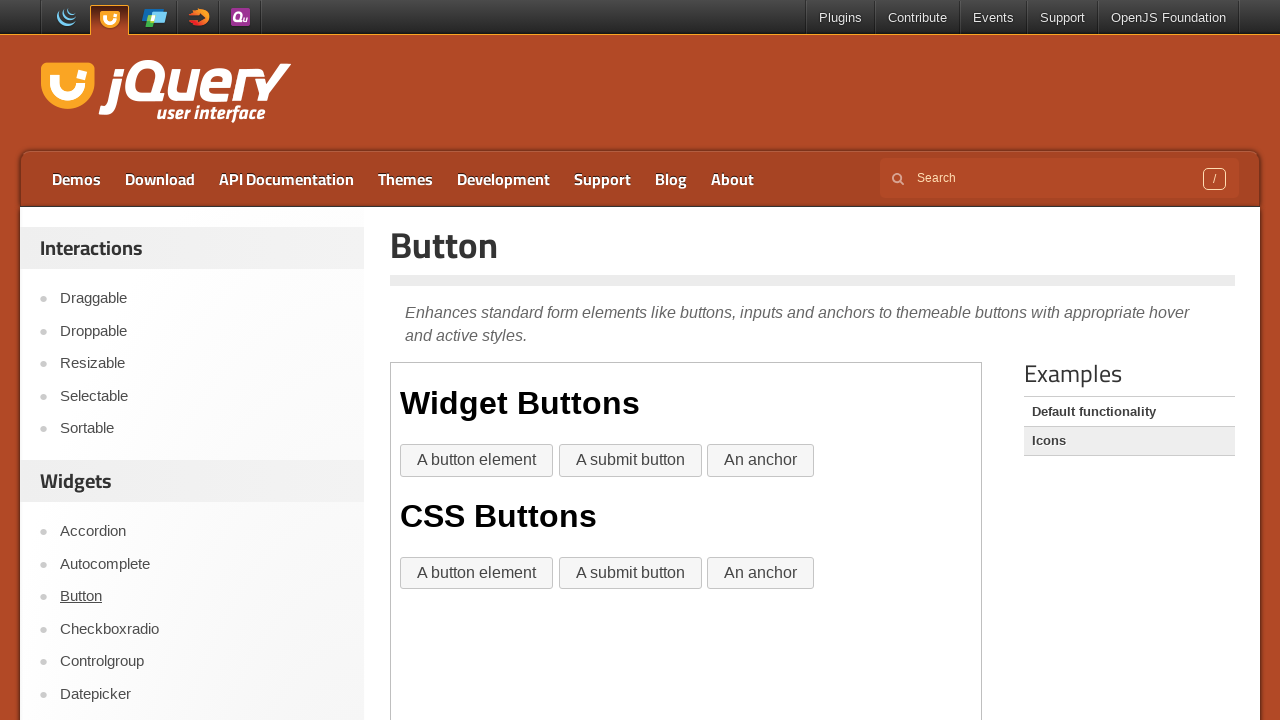

Waited 5 seconds after clicking Button link
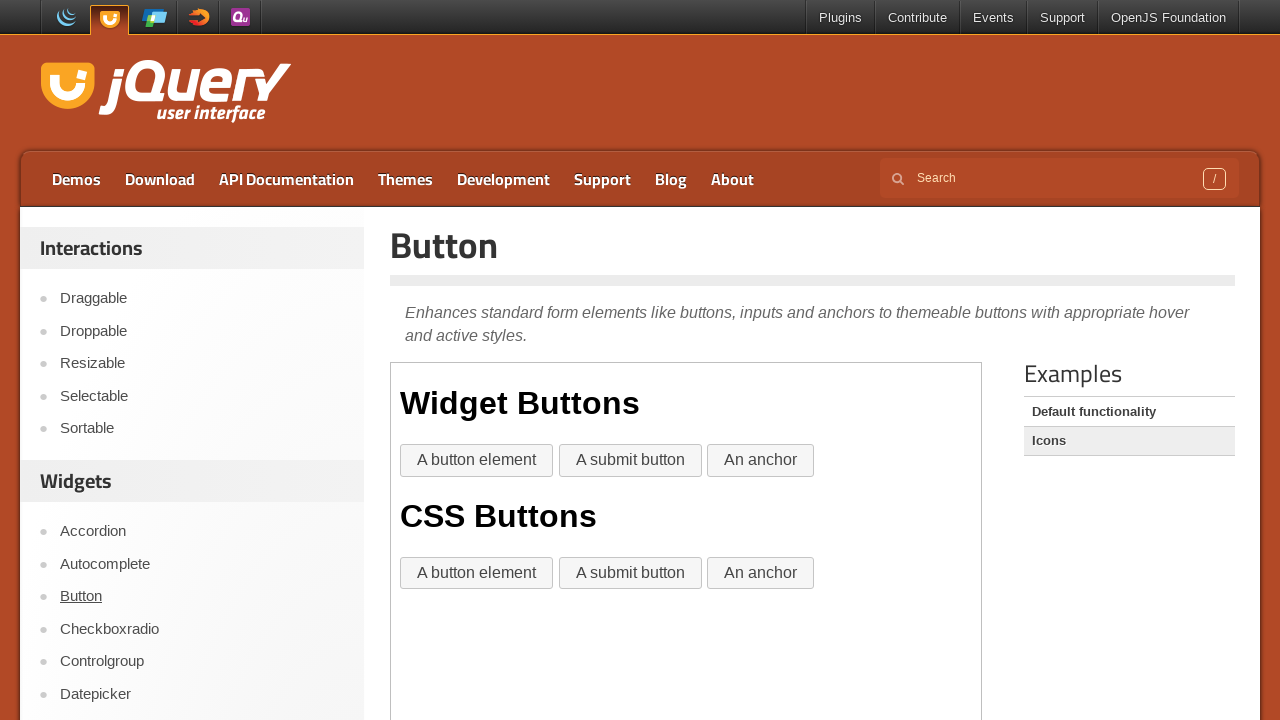

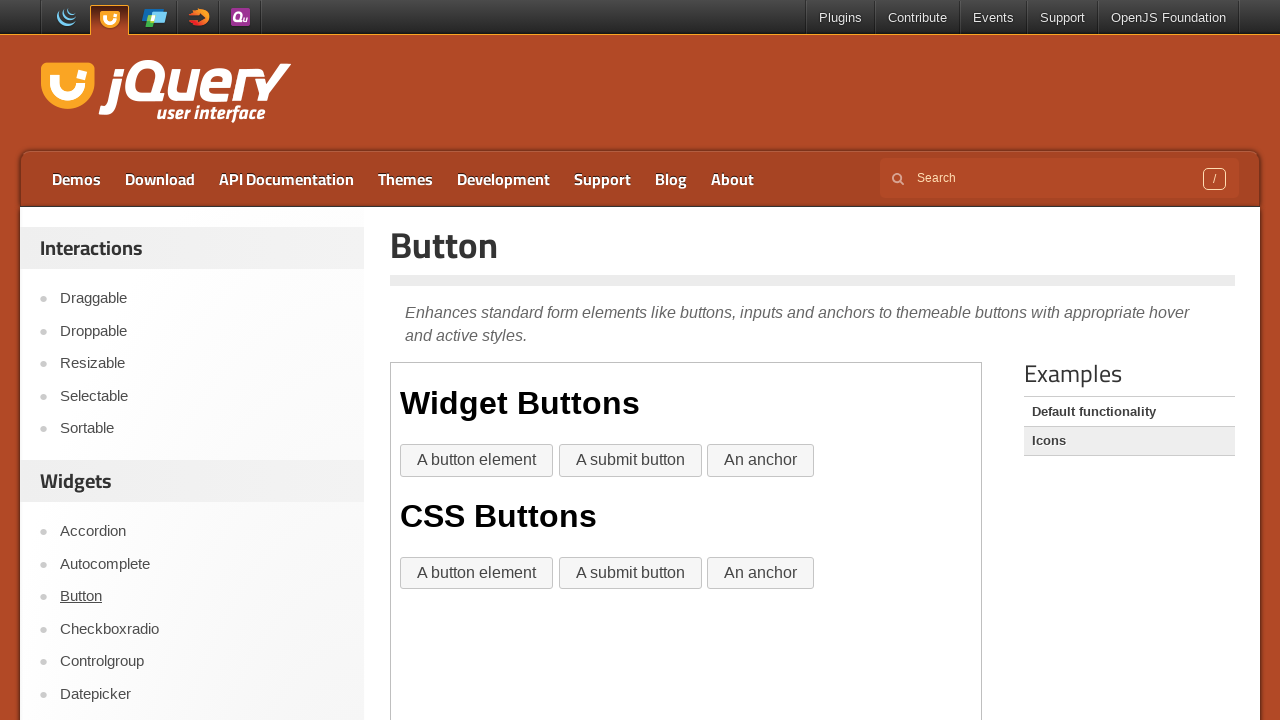